Clicks on a payment information link and verifies navigation

Starting URL: https://www.mts.by/

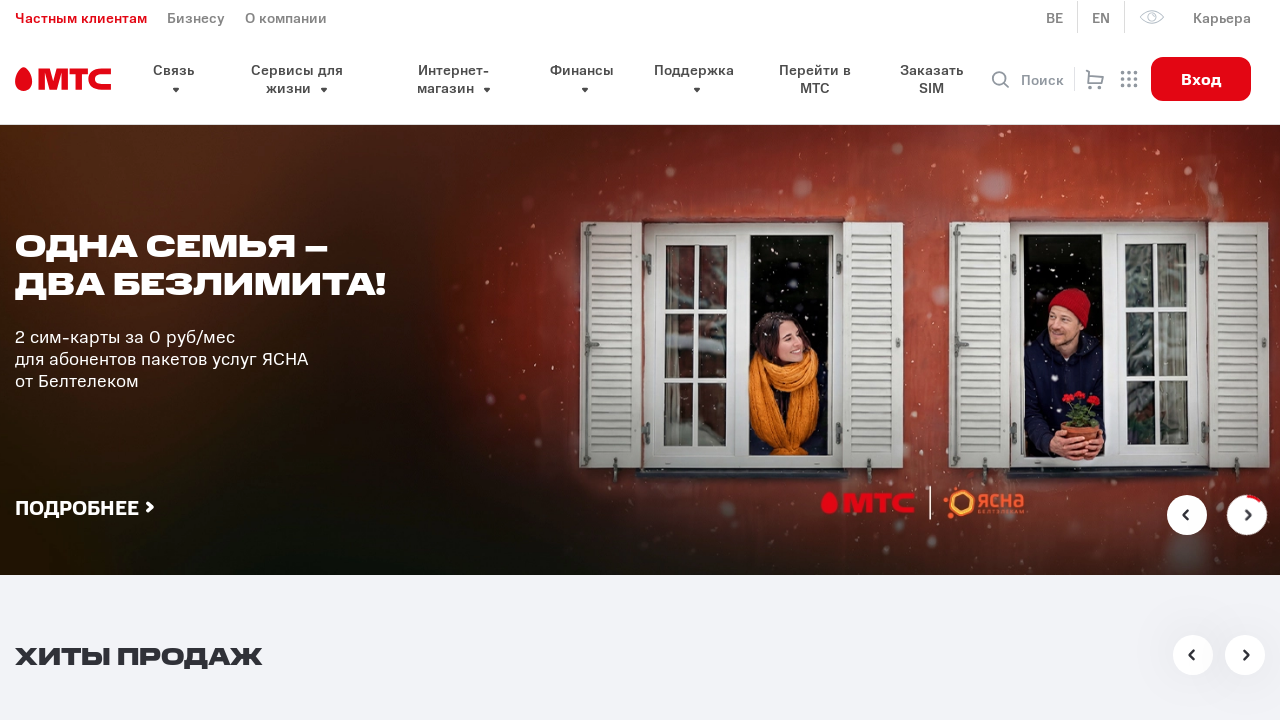

Clicked on payment information link at (190, 361) on a[href='/help/poryadok-oplaty-i-bezopasnost-internet-platezhey/']
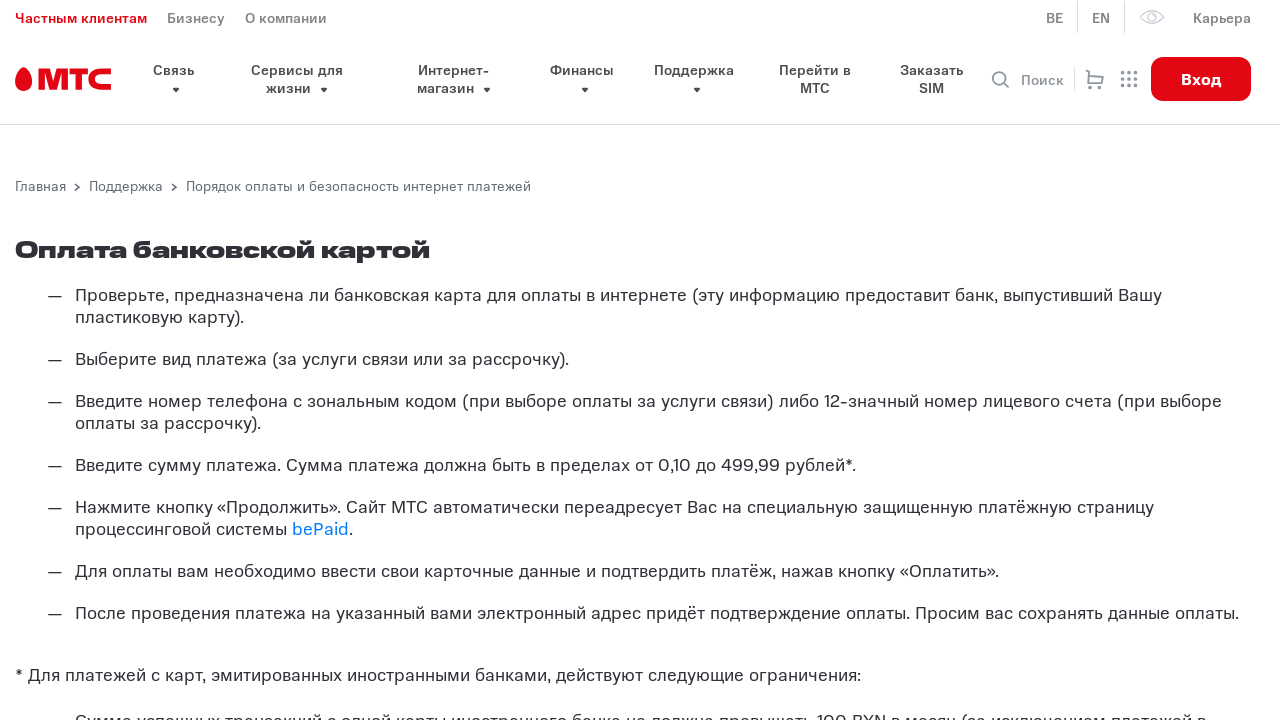

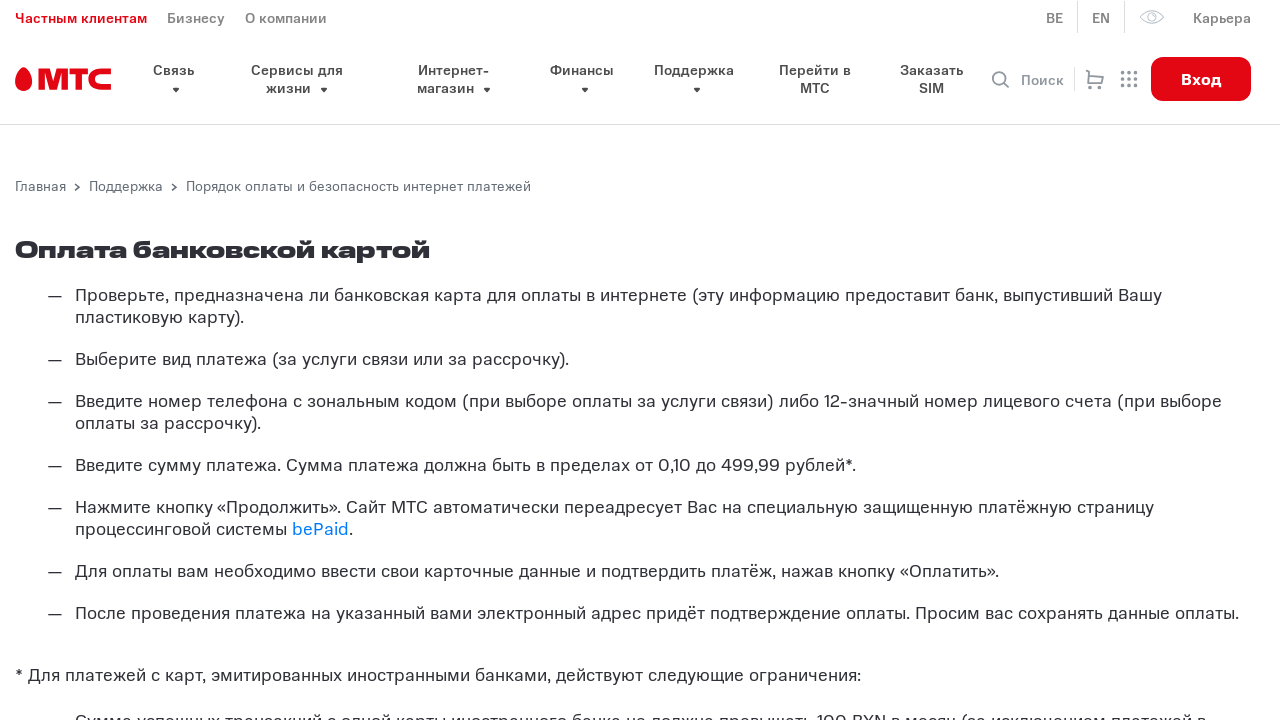